Tests drag and drop functionality by dragging an element from source to target location on jQuery UI demo page

Starting URL: https://jqueryui.com/resources/demos/droppable/default.html

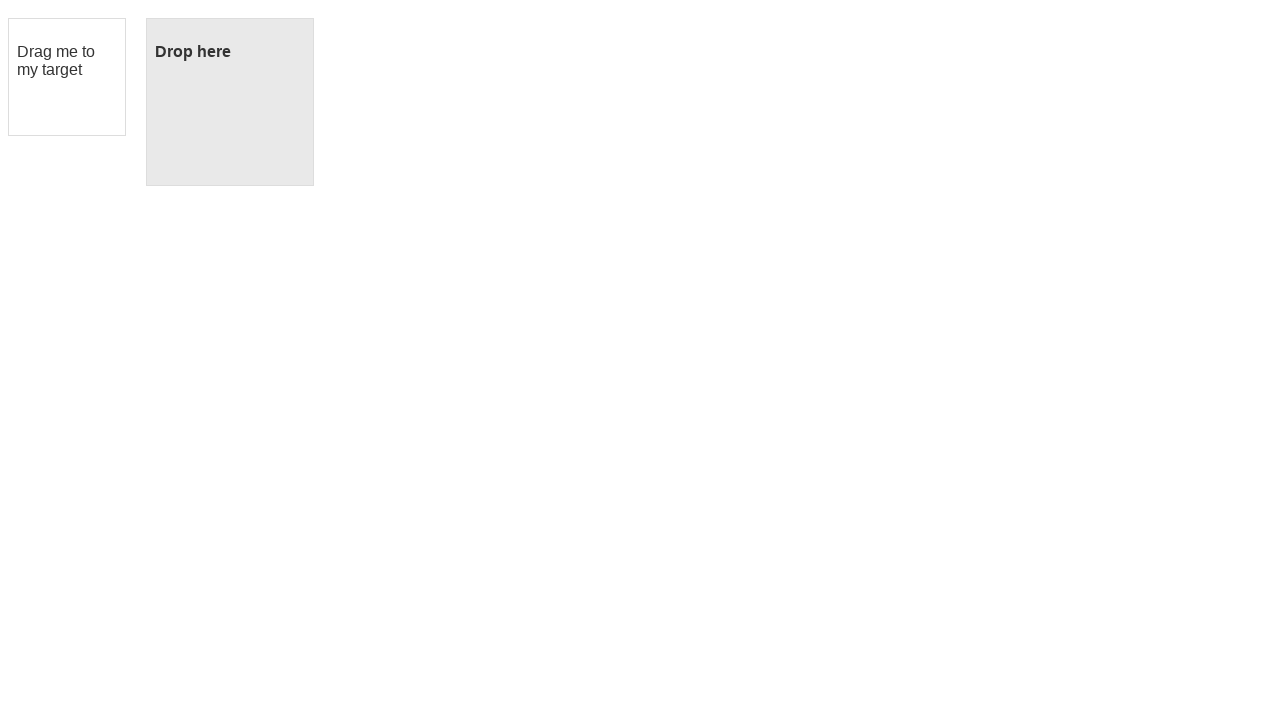

Located source draggable element with id 'draggable'
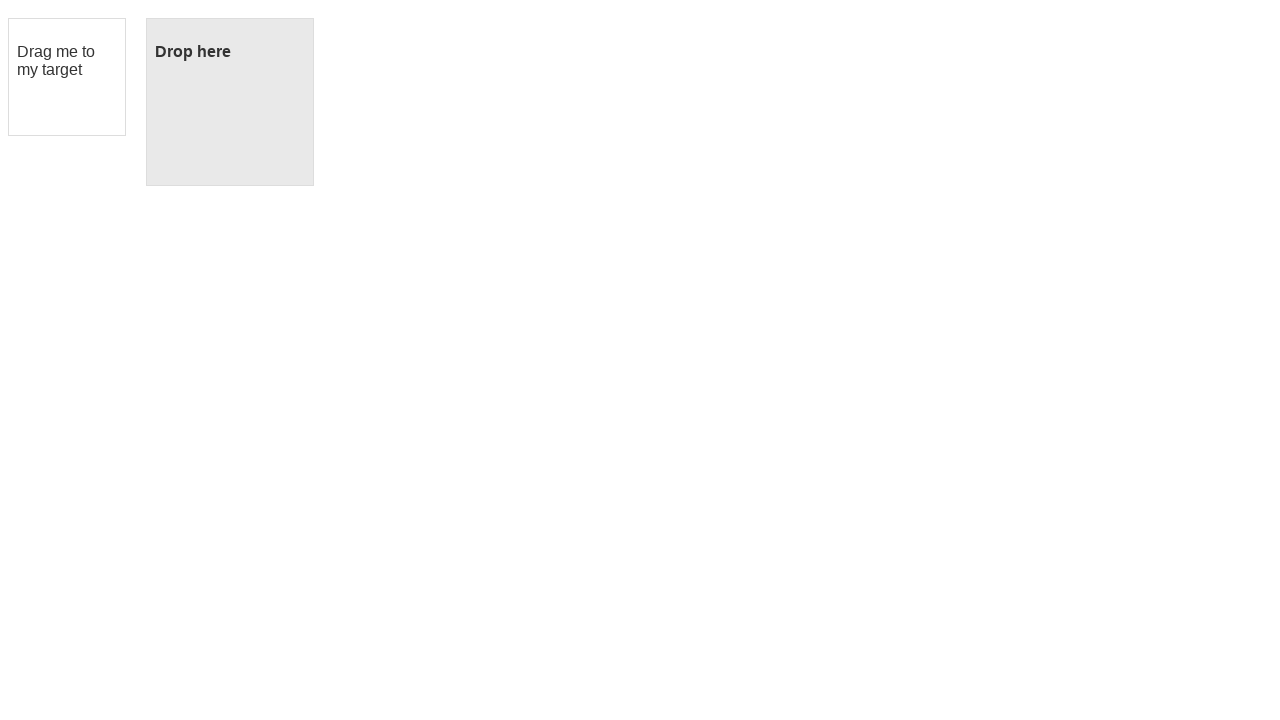

Located target droppable element with id 'droppable'
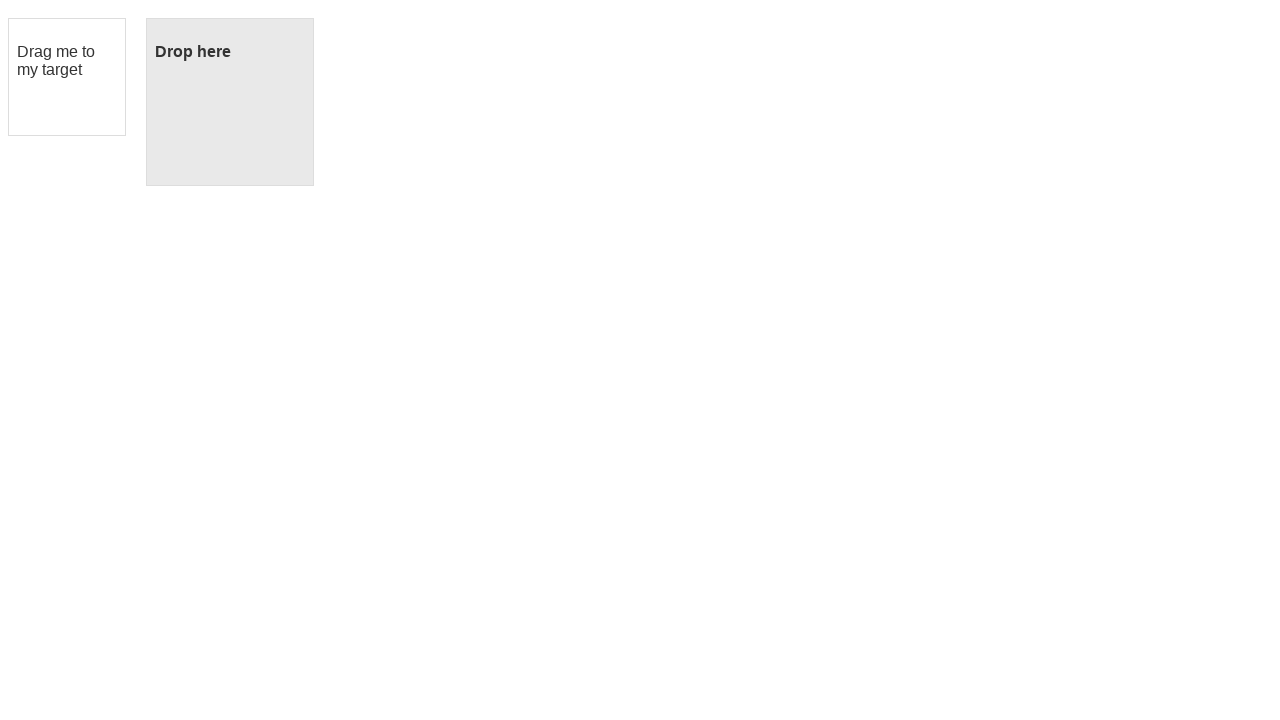

Dragged element from source to target location on jQuery UI demo page at (230, 102)
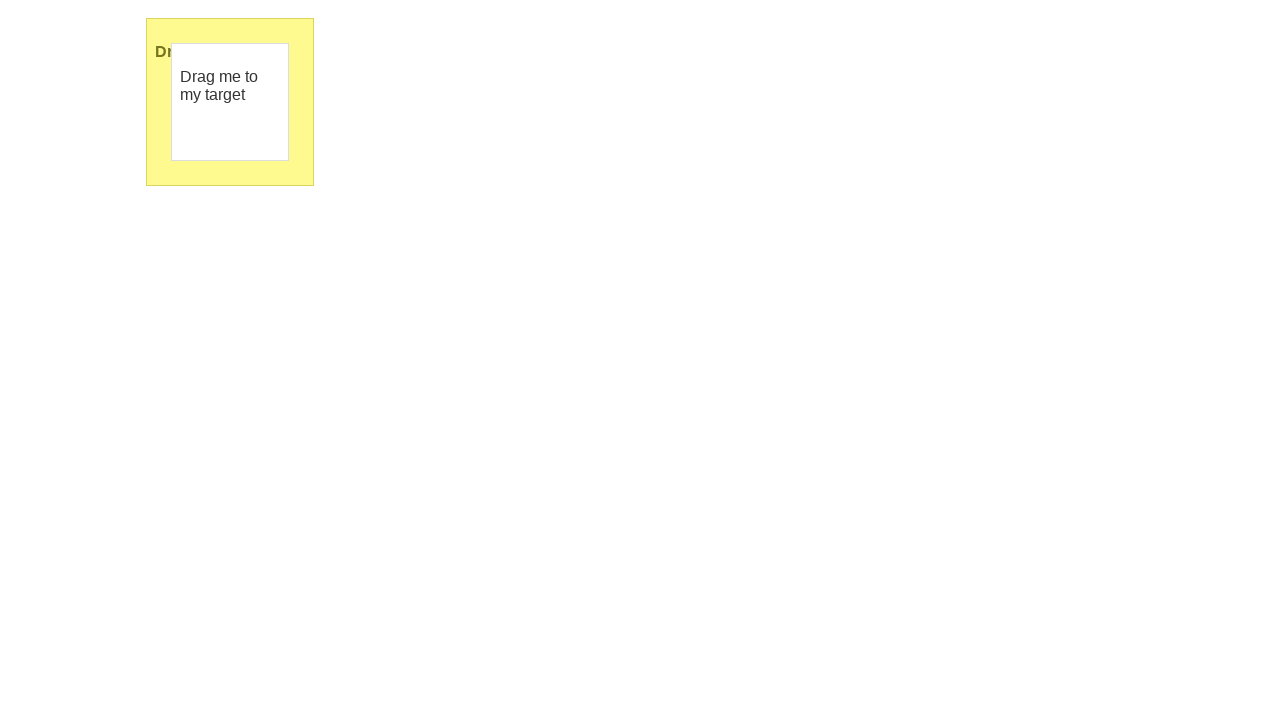

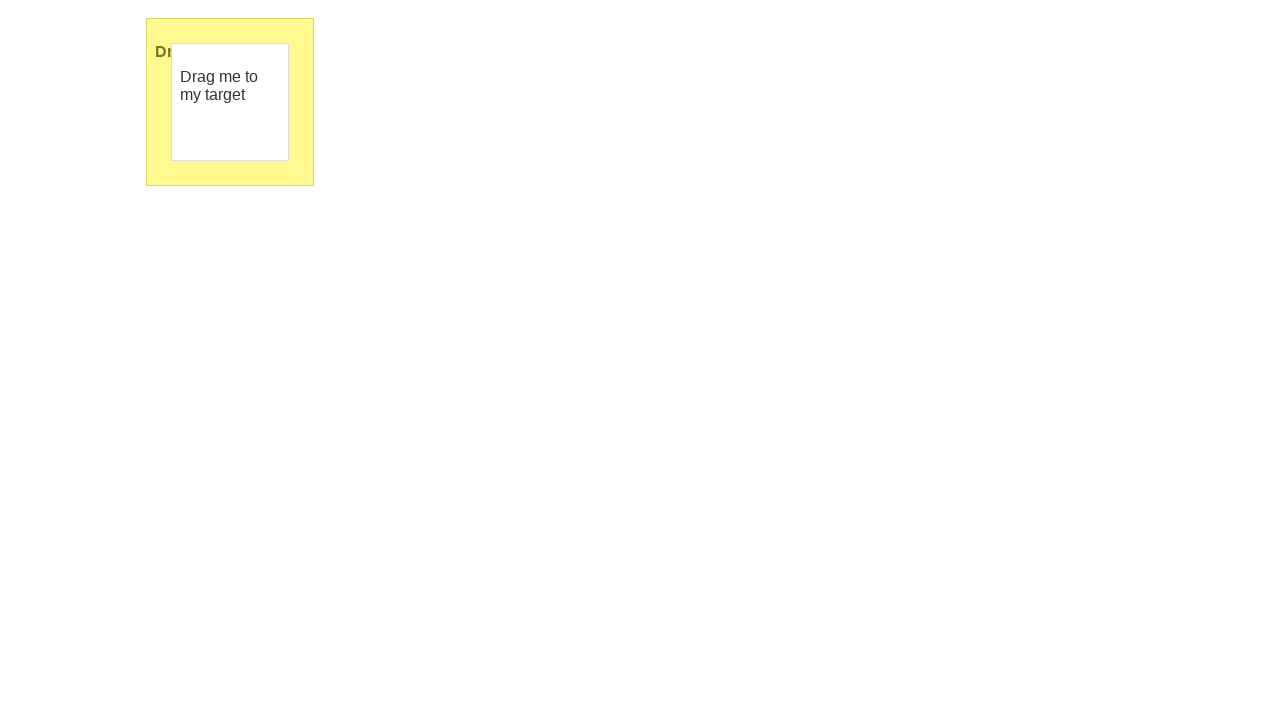